Tests browser window handling by clicking a button that opens a new window, switching to the new window, verifying it opened, and then closing it.

Starting URL: https://skpatro.github.io/demo/links/

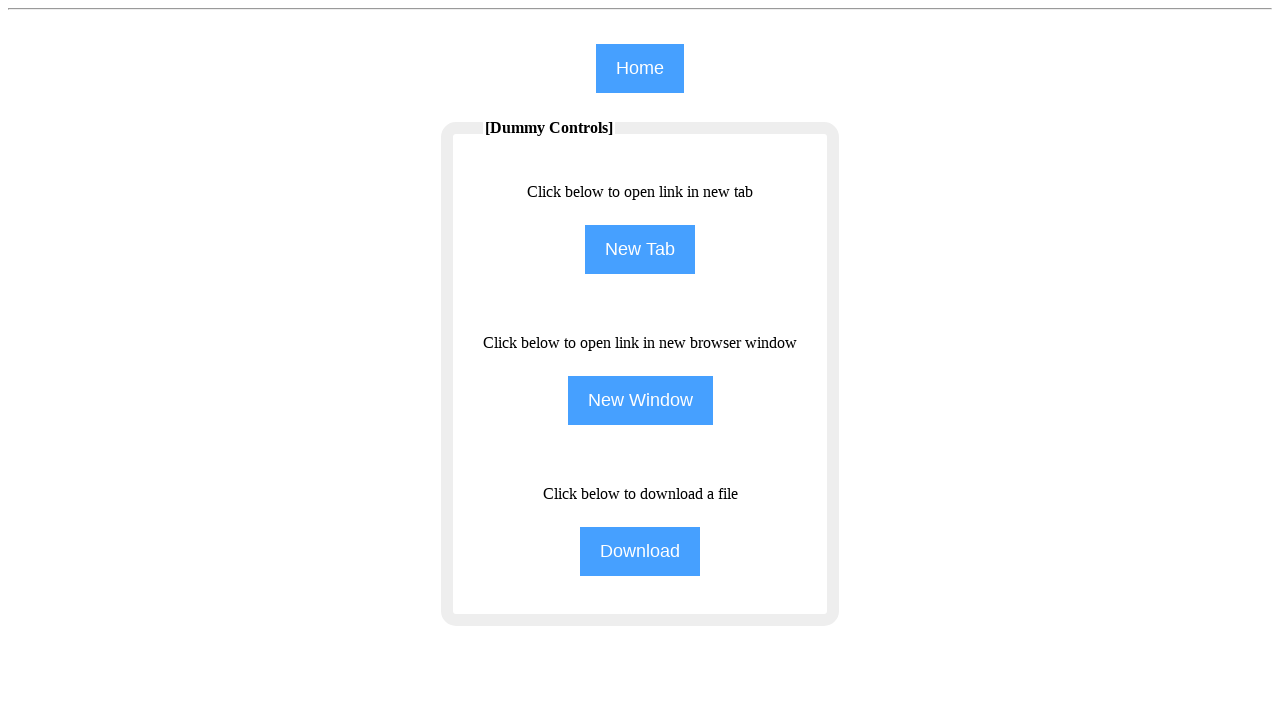

Clicked button to open new window at (640, 400) on input[name='NewWindow']
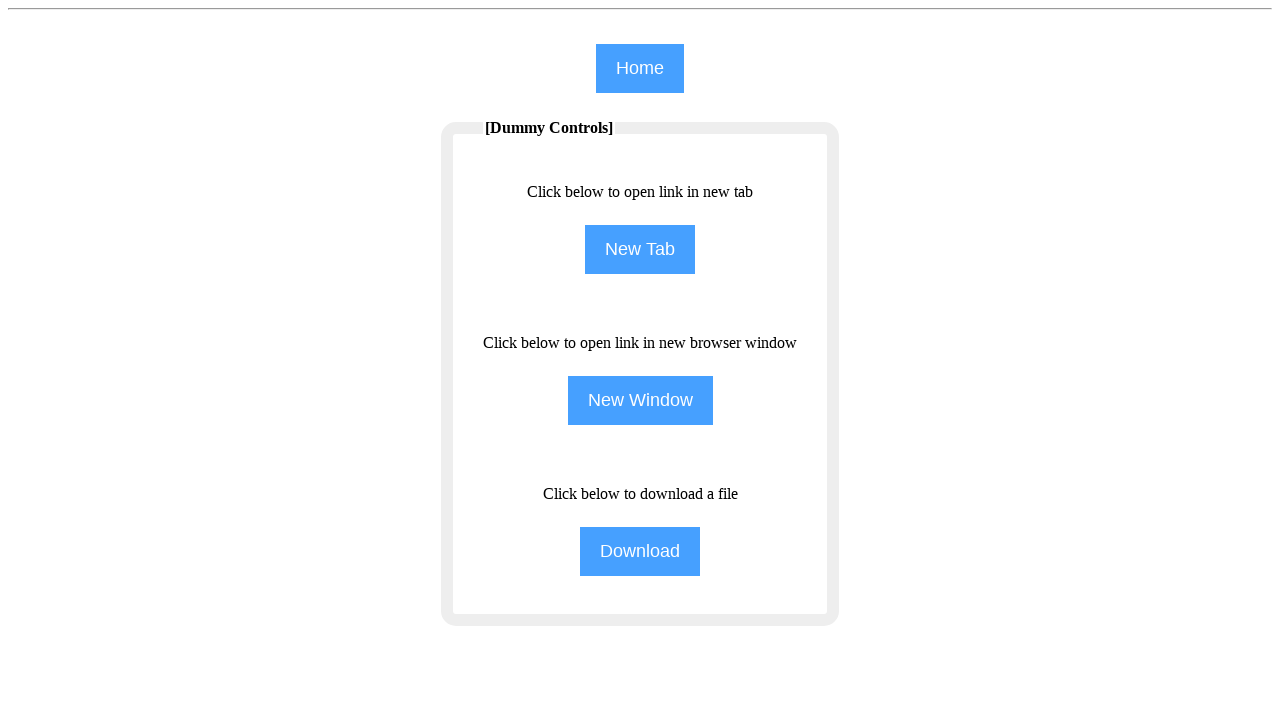

New window opened and captured
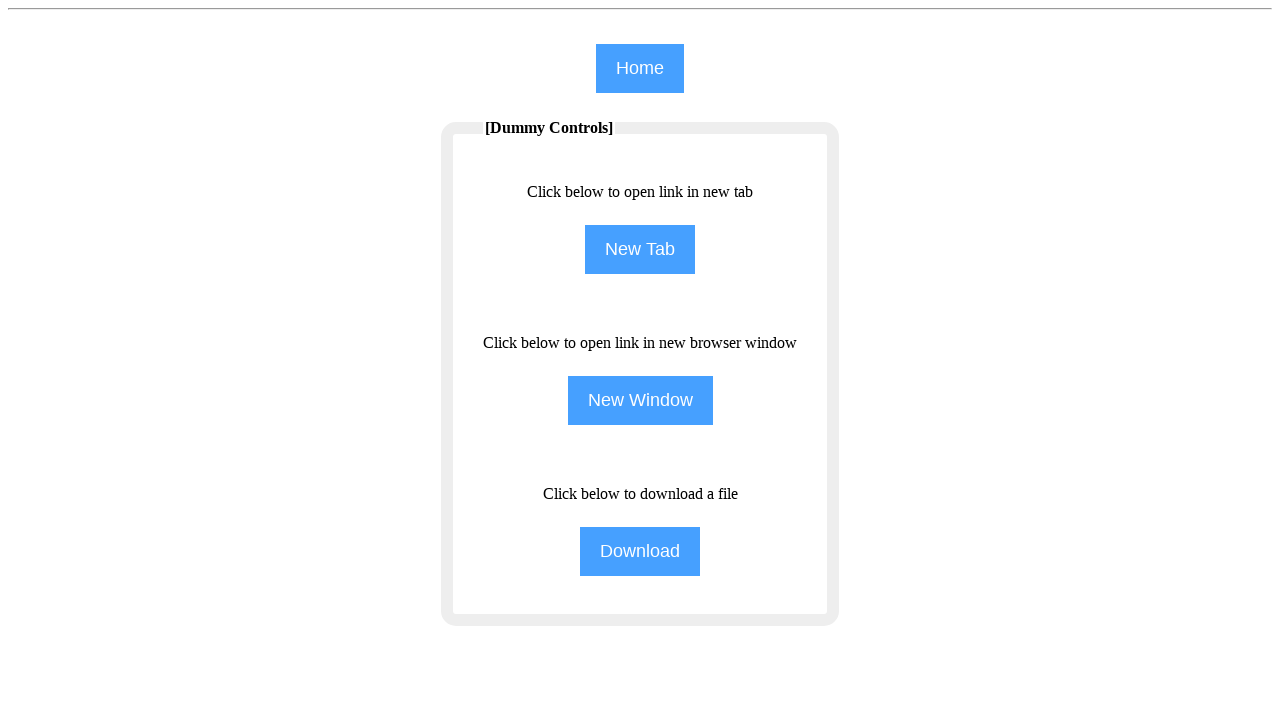

New window finished loading
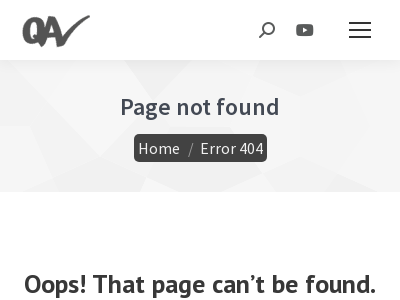

New window title verified: Page not found - qavalidation
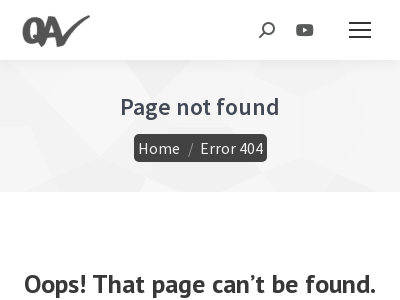

New window closed
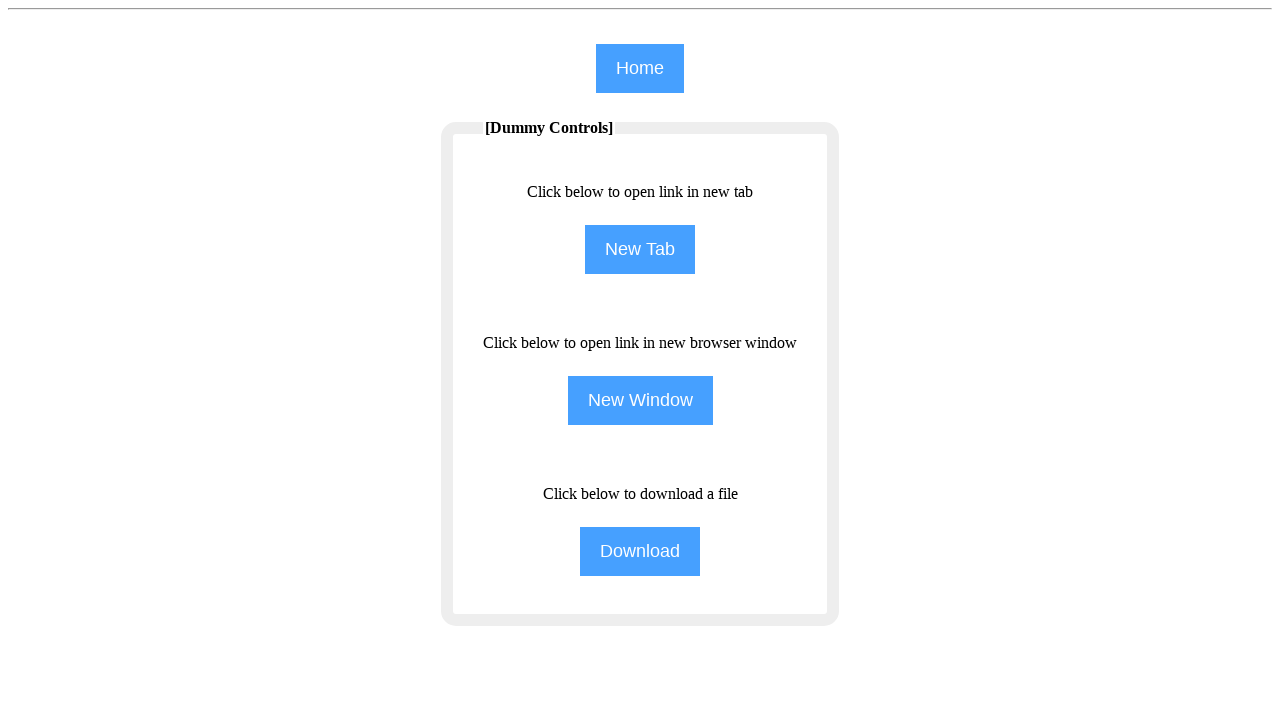

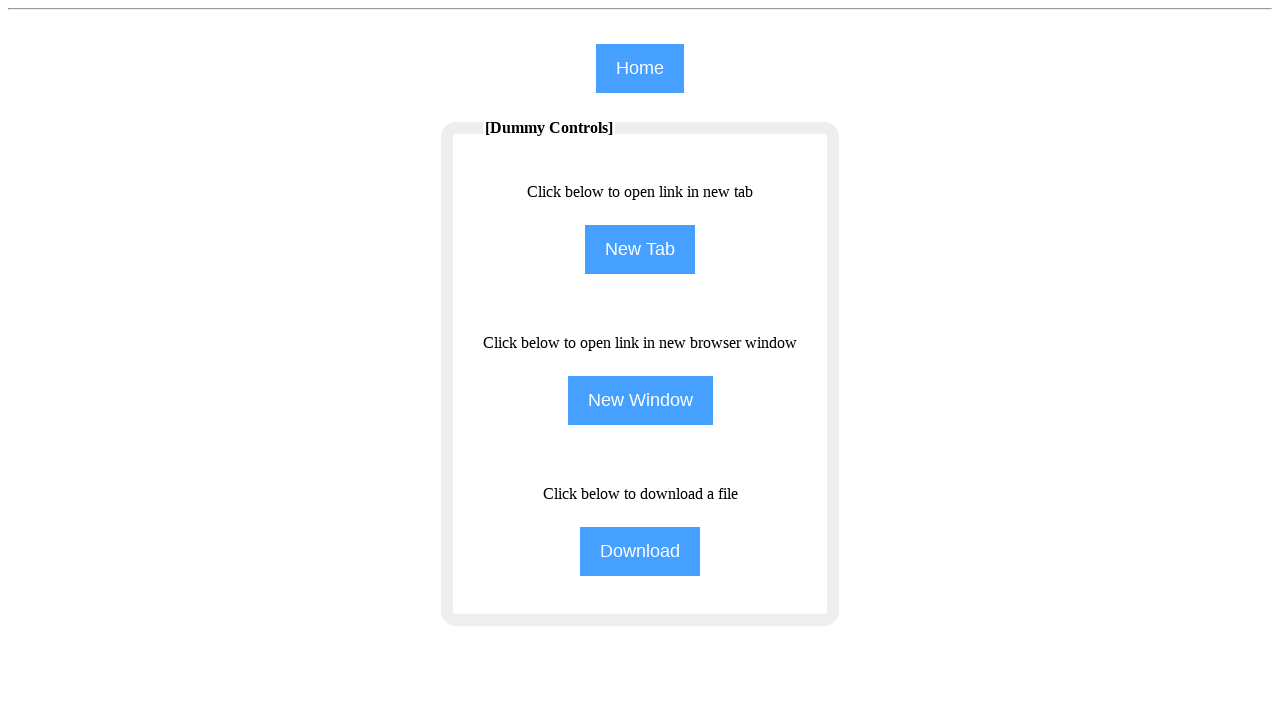